Tests a simple form by filling in first name, last name, city, and country fields, then submitting the form and handling the resulting alert.

Starting URL: http://suninjuly.github.io/simple_form_find_task.html

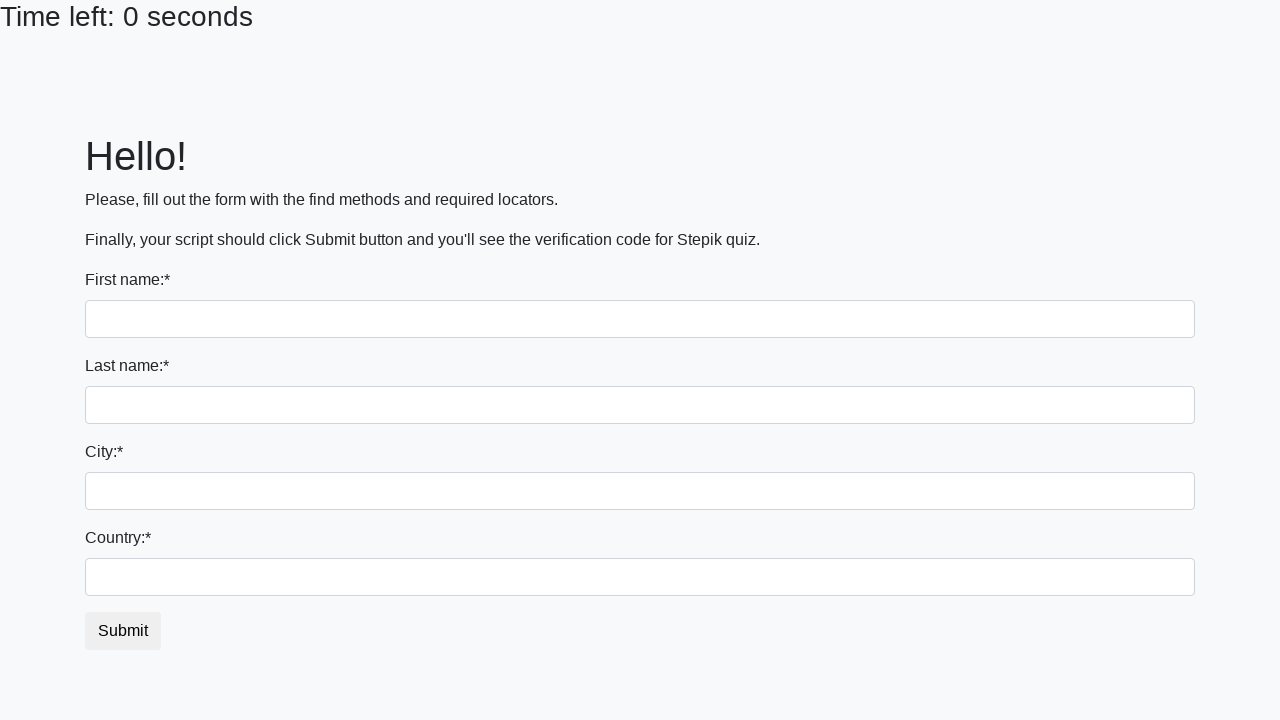

Filled first name field with 'Ivan' on input[name='first_name']
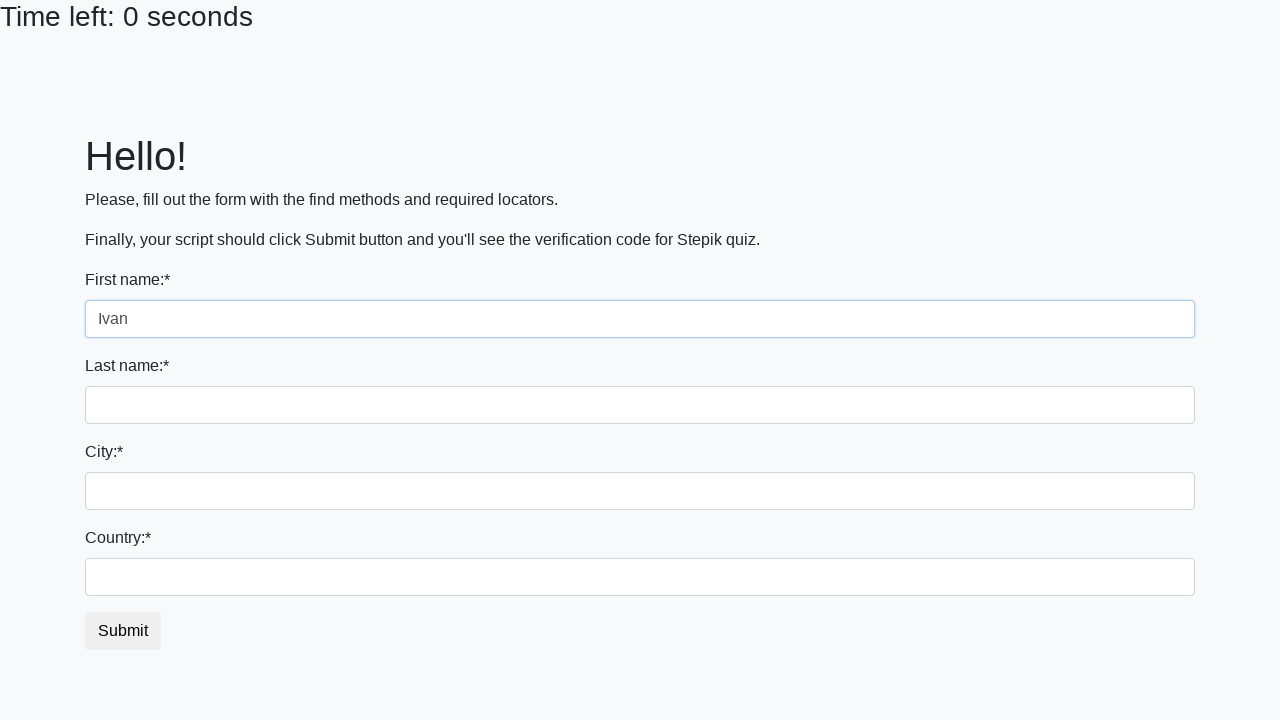

Filled last name field with 'Petrov' on input[name='last_name']
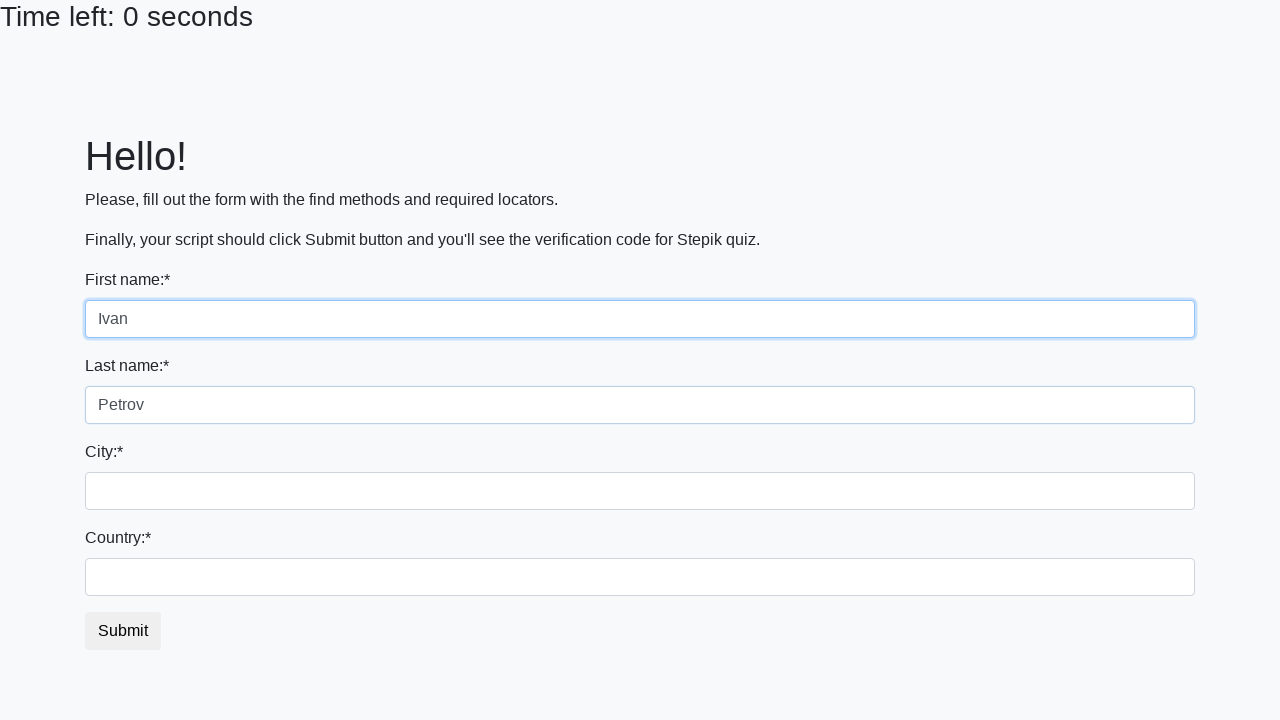

Filled city field with 'Smolensk' on .form-control.city
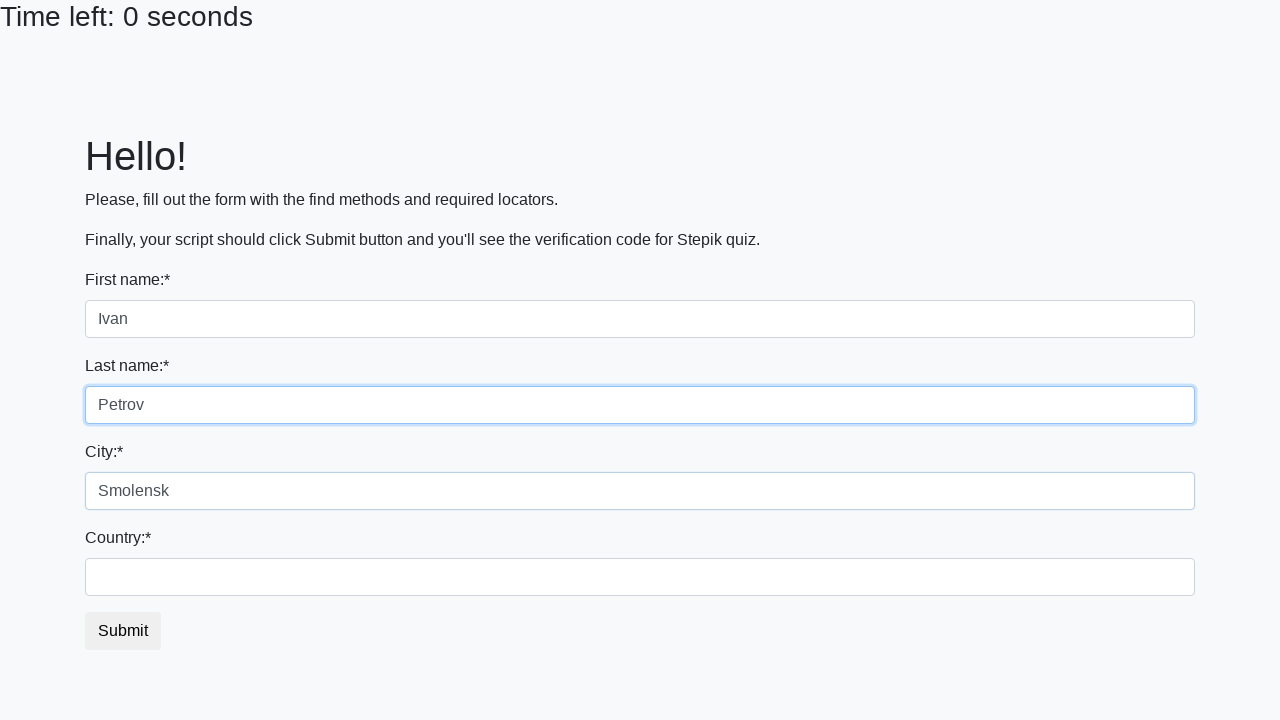

Filled country field with 'Russia' on #country
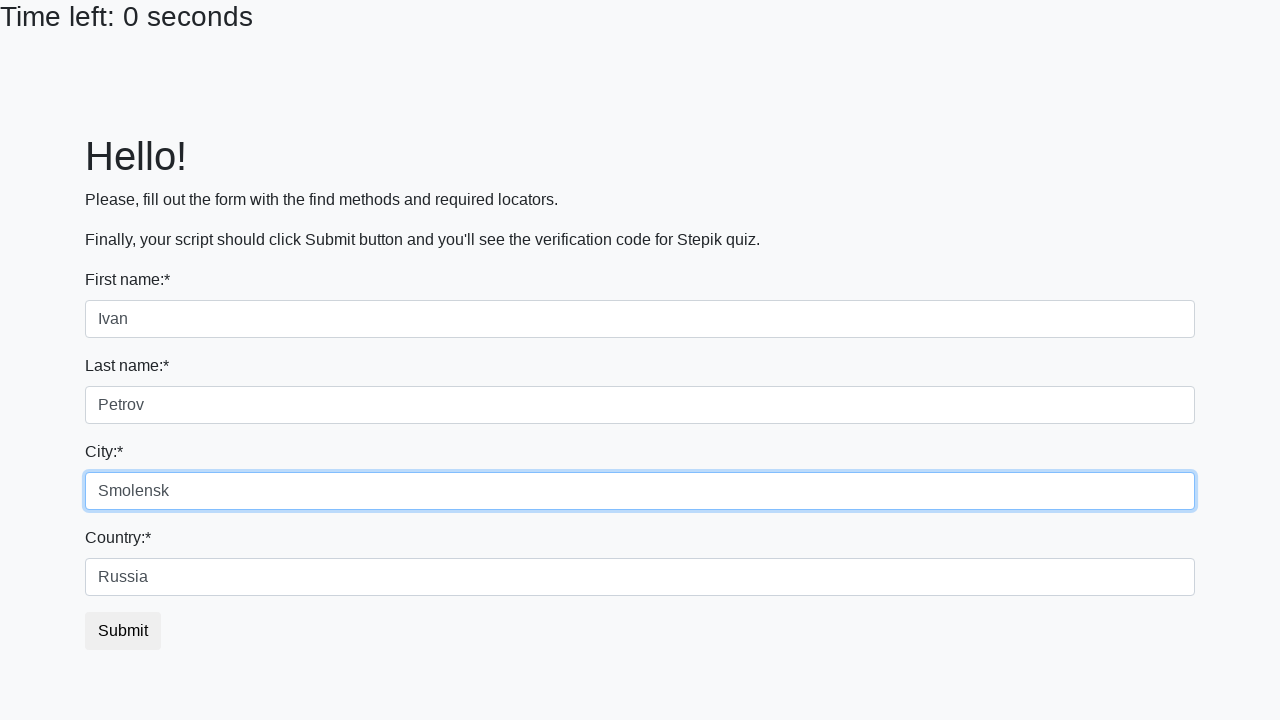

Clicked submit button at (123, 631) on button.btn
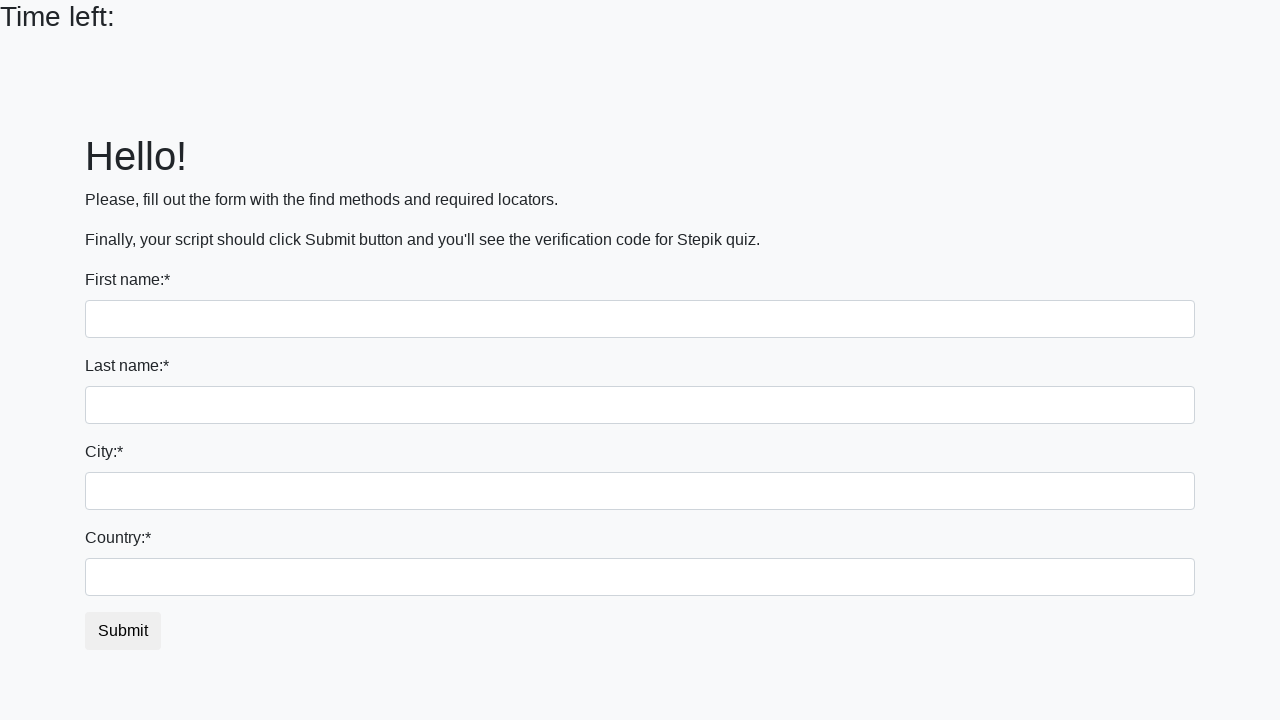

Set up alert dialog handler to accept alerts
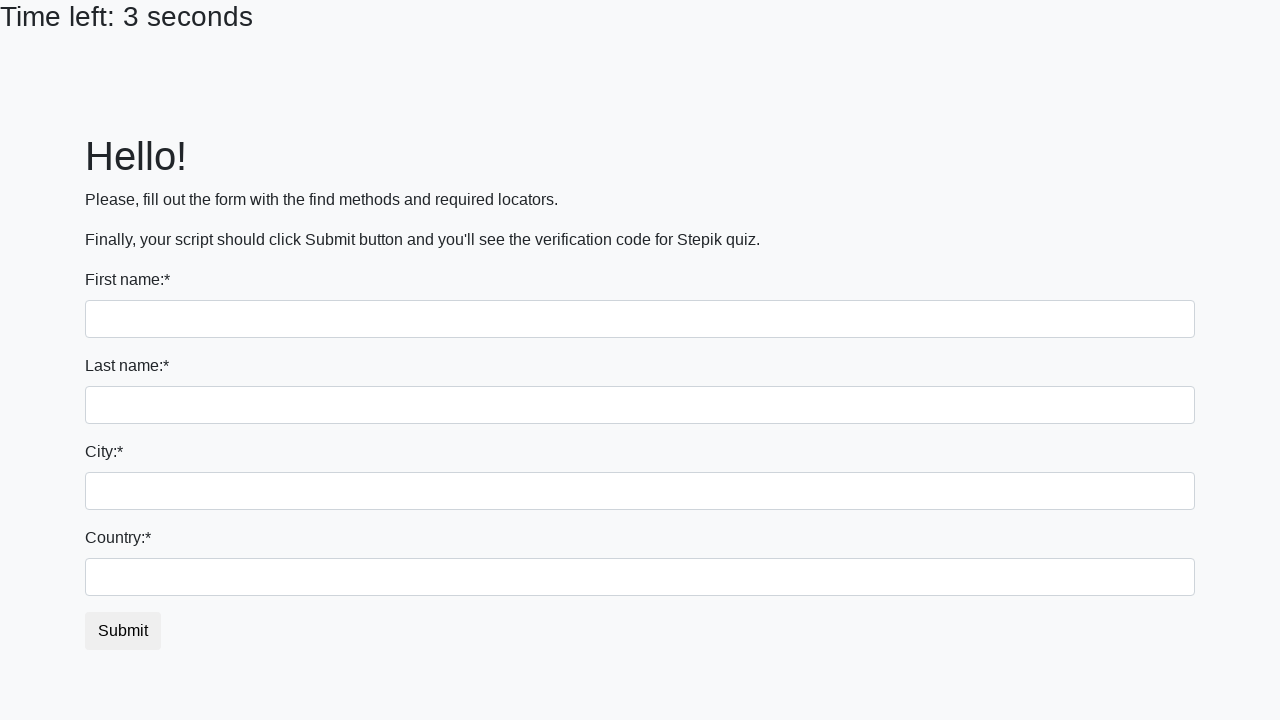

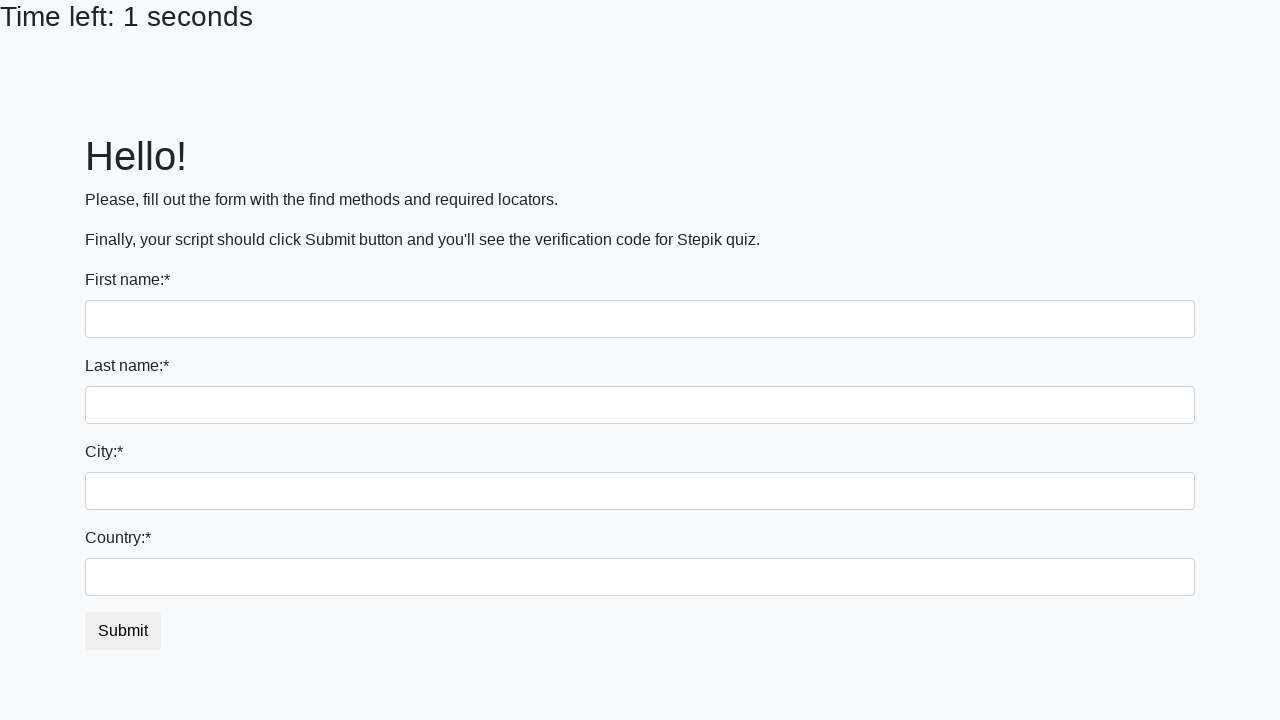